Tests the text box form on DemoQA by filling in the username and email fields using ID locators

Starting URL: https://demoqa.com/text-box

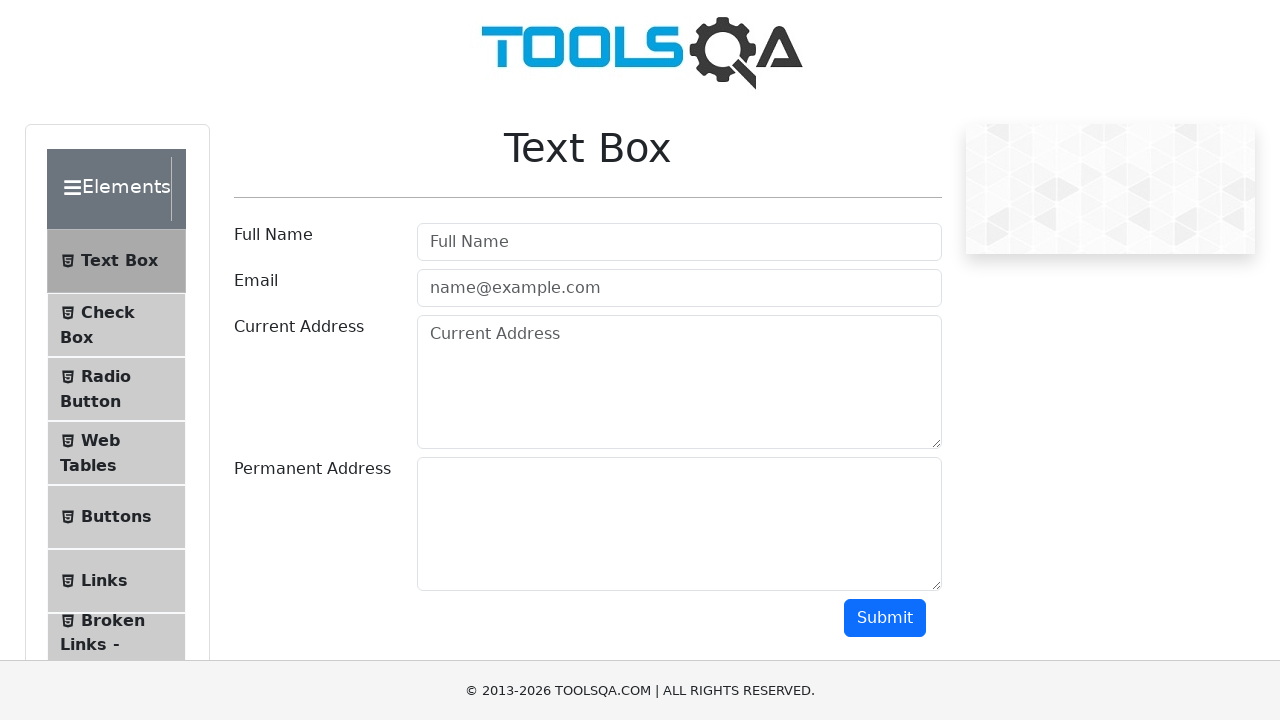

Filled username field with 'Mike' using ID locator on #userName
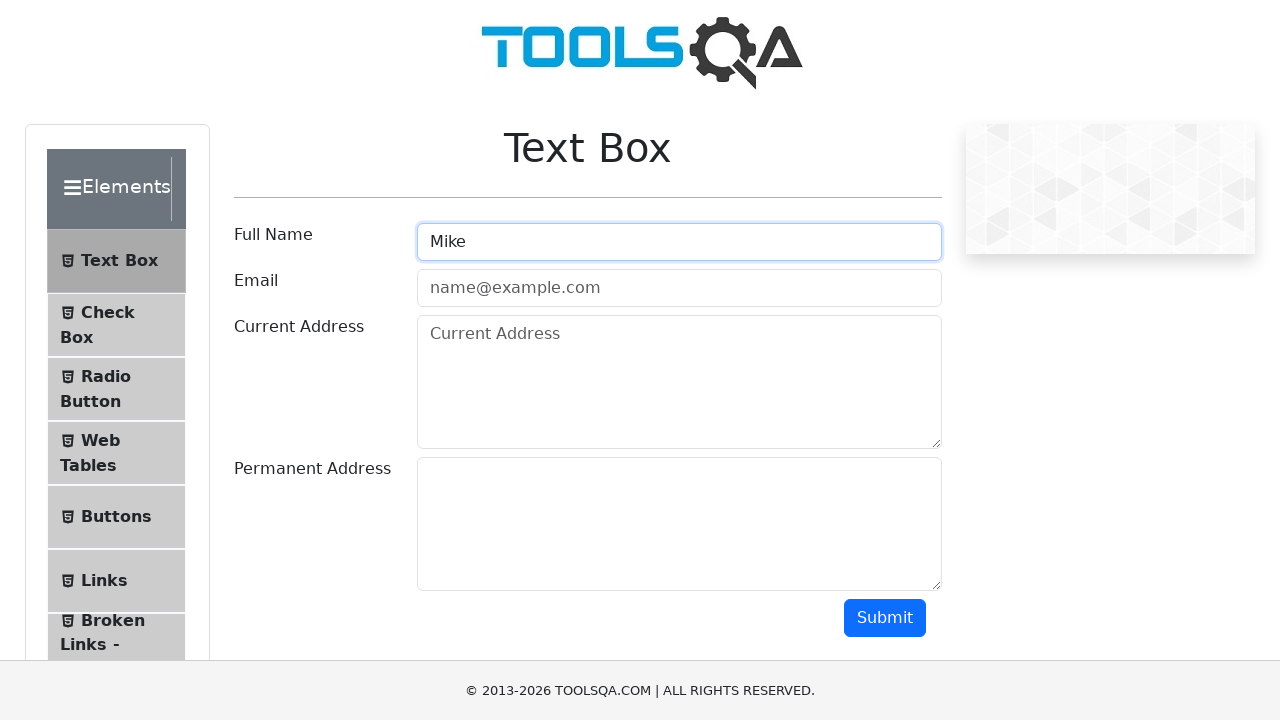

Filled email field with 'jennifer.smith47@example.com' using ID locator on #userEmail
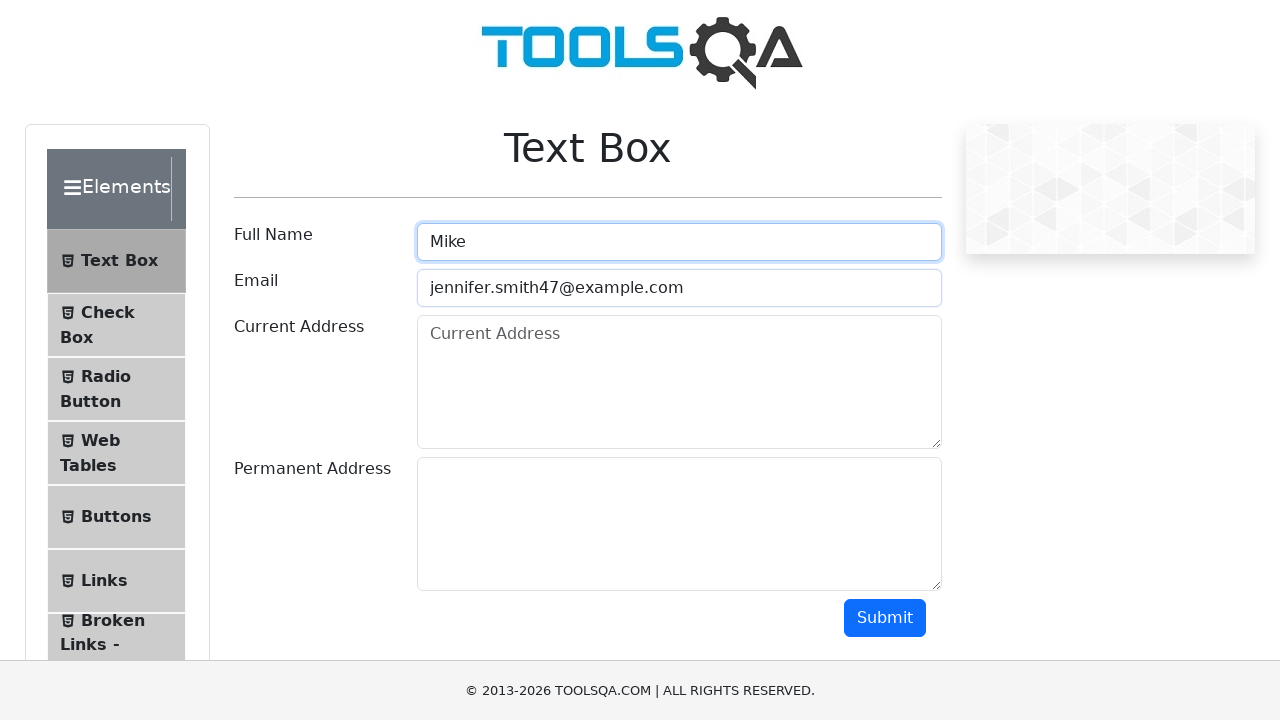

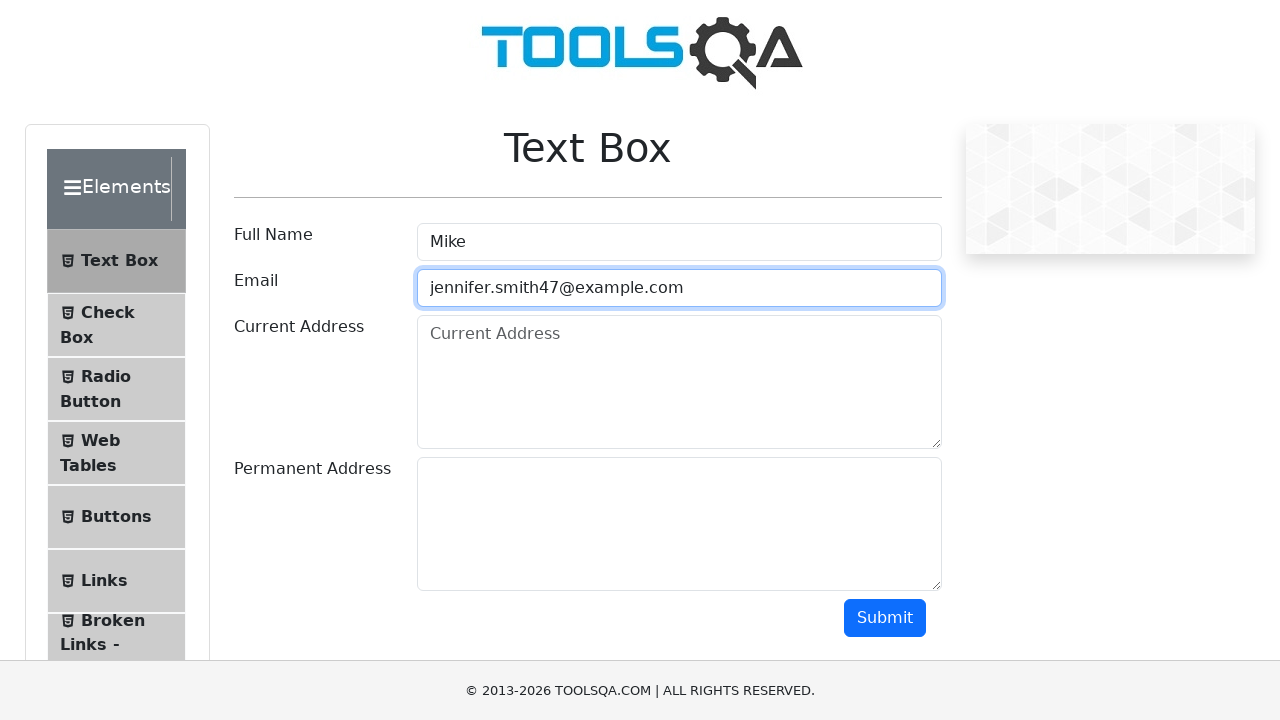